Fills out the Get In Touch contact form with name, email, subject, and message fields

Starting URL: https://www.automationexercise.com/contact_us

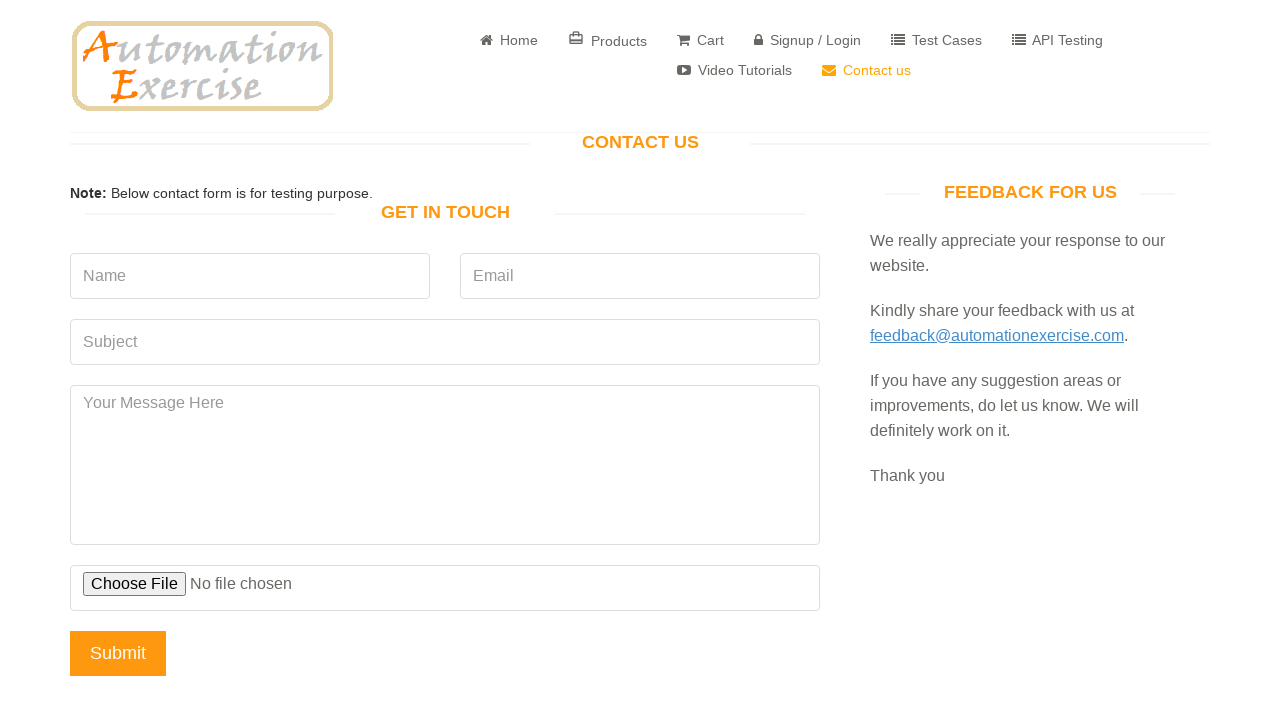

Filled name field with 'Maria Rodriguez' on input[data-qa='name']
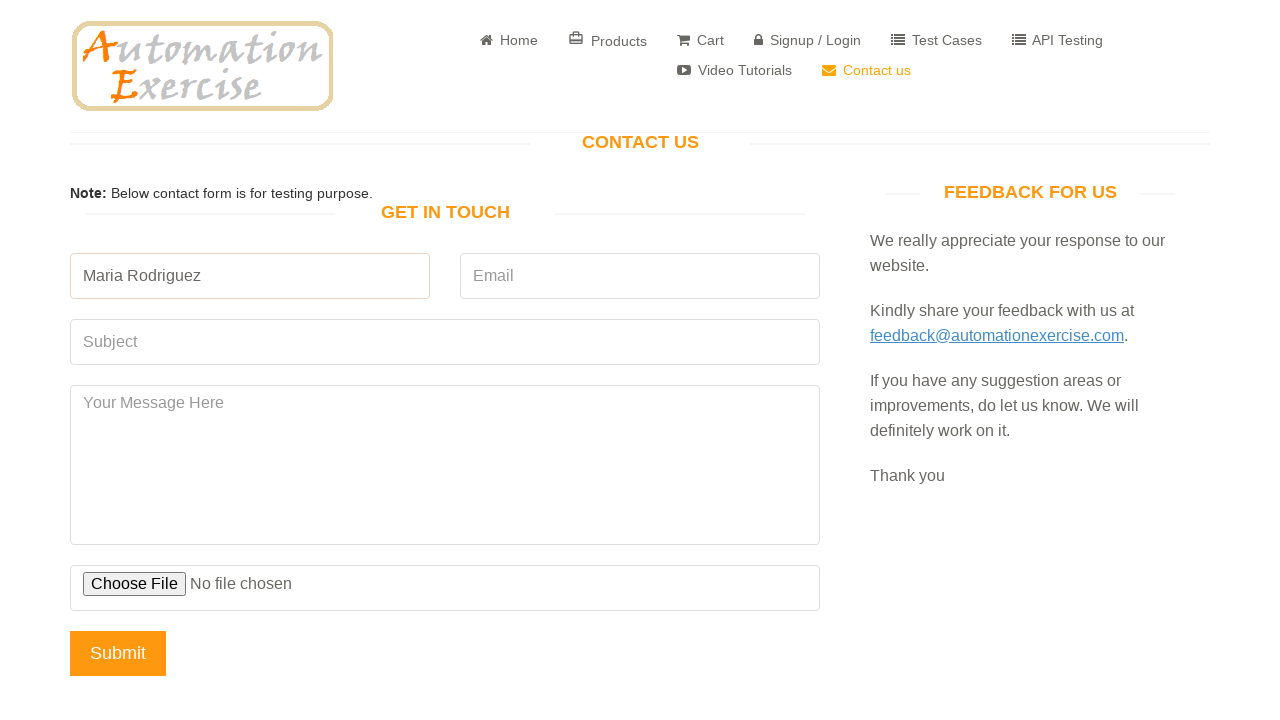

Filled email field with 'maria.rodriguez@example.com' on input[data-qa='email']
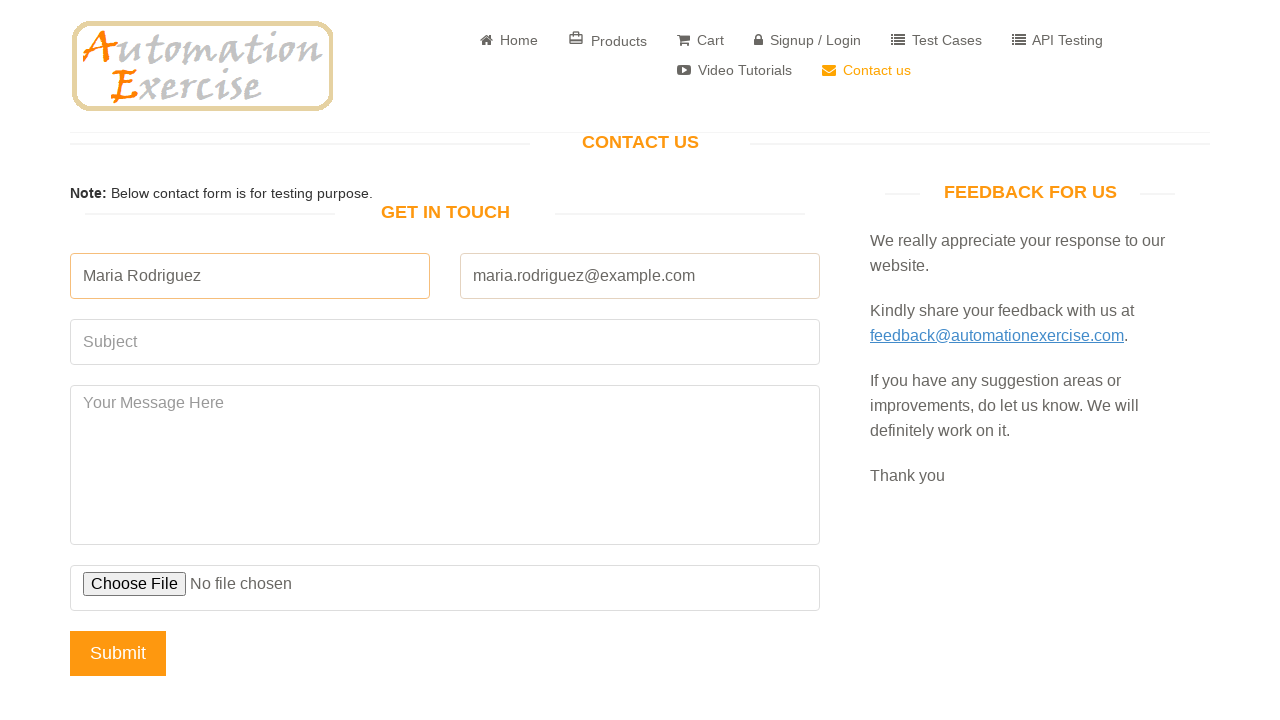

Filled subject field with 'Product Inquiry' on input[data-qa='subject']
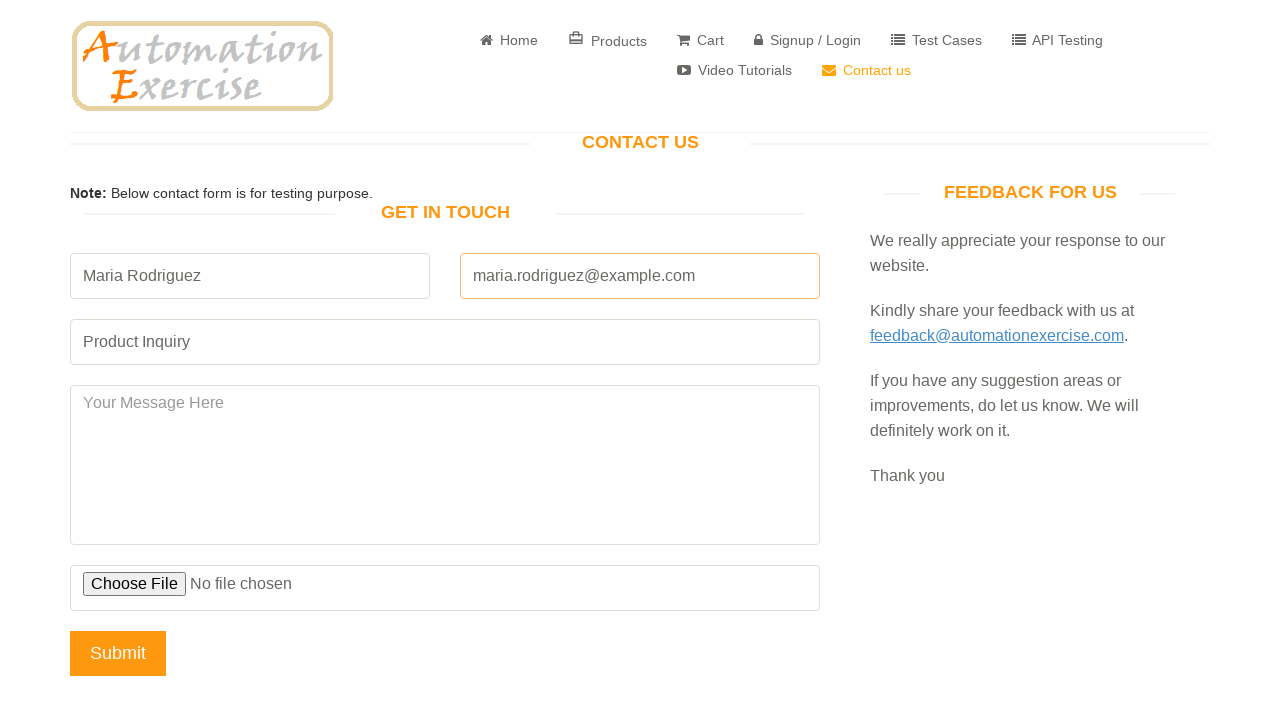

Filled message field with inquiry about products and shipping options on textarea[data-qa='message']
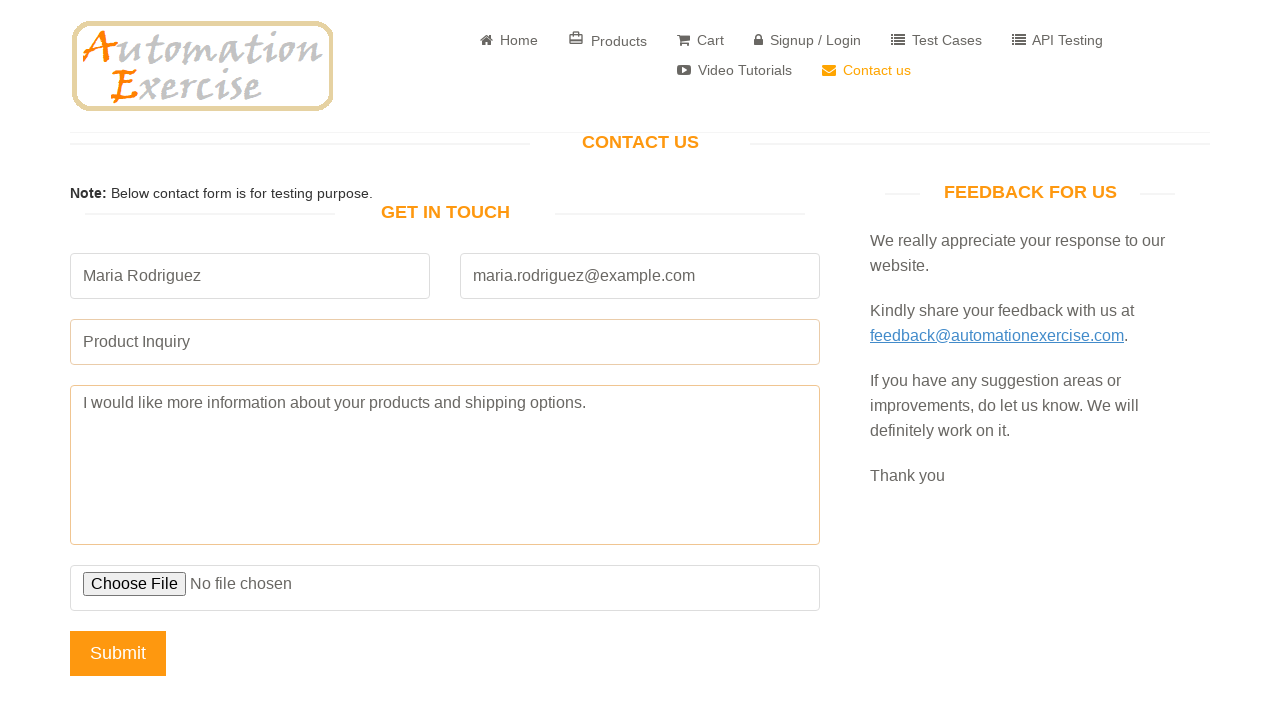

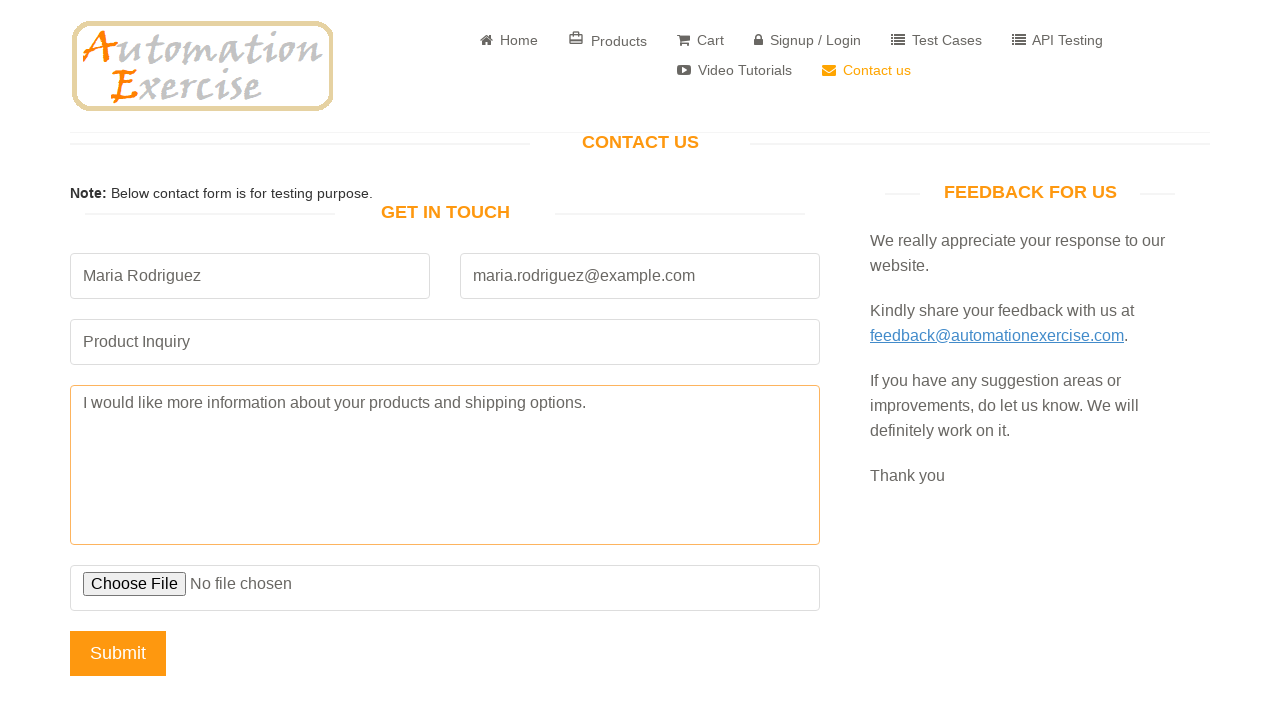